Navigates to Honda 2 Wheelers India website and waits for the page to load

Starting URL: https://www.honda2wheelersindia.com/

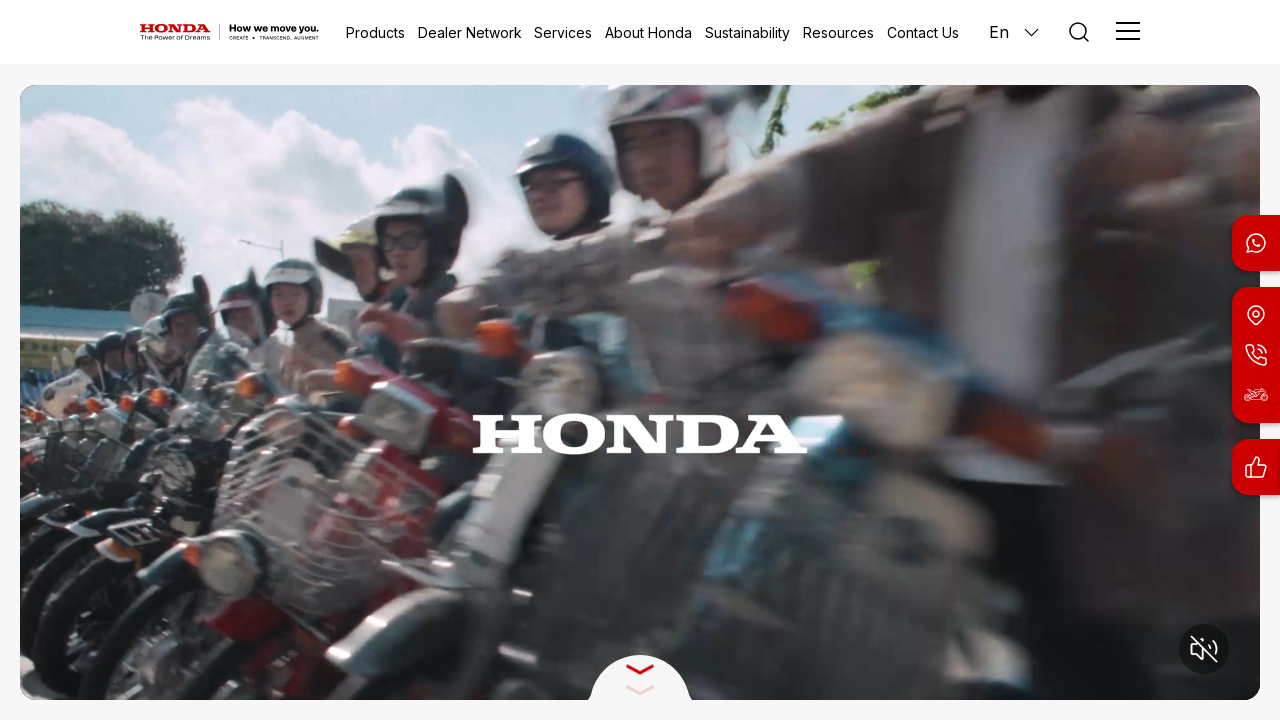

Navigated to Honda 2 Wheelers India website
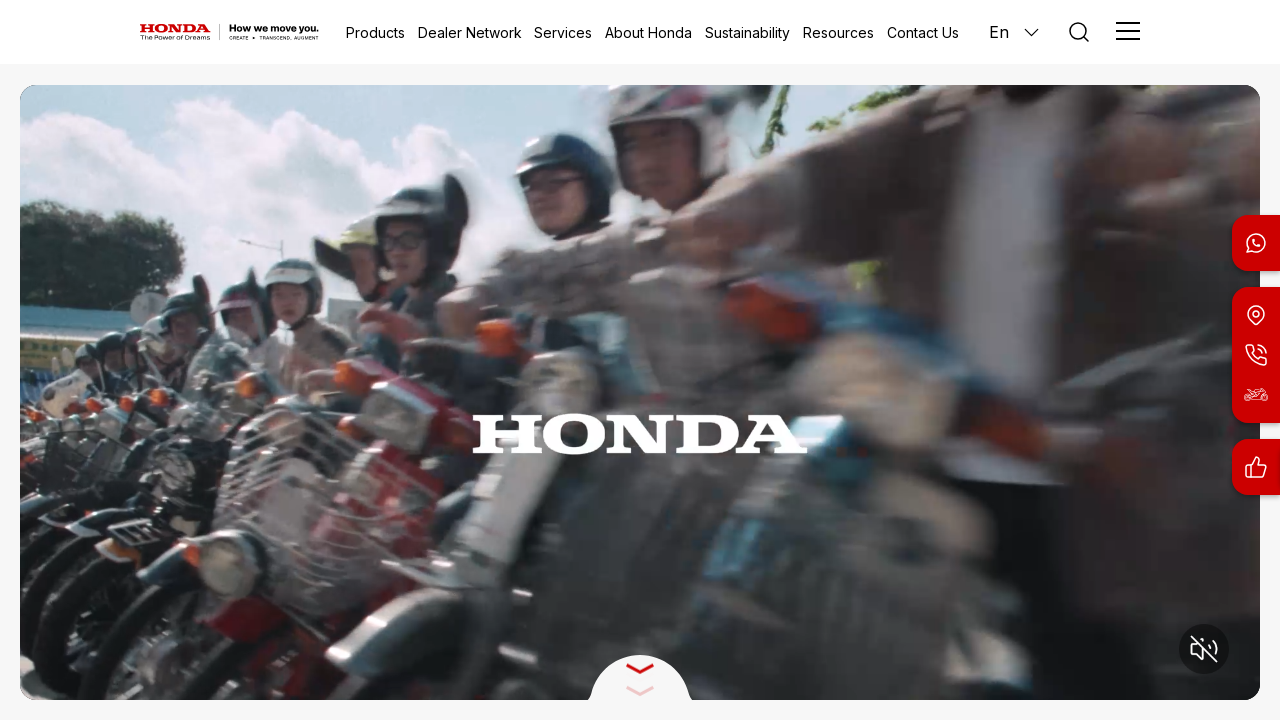

Page DOM content loaded
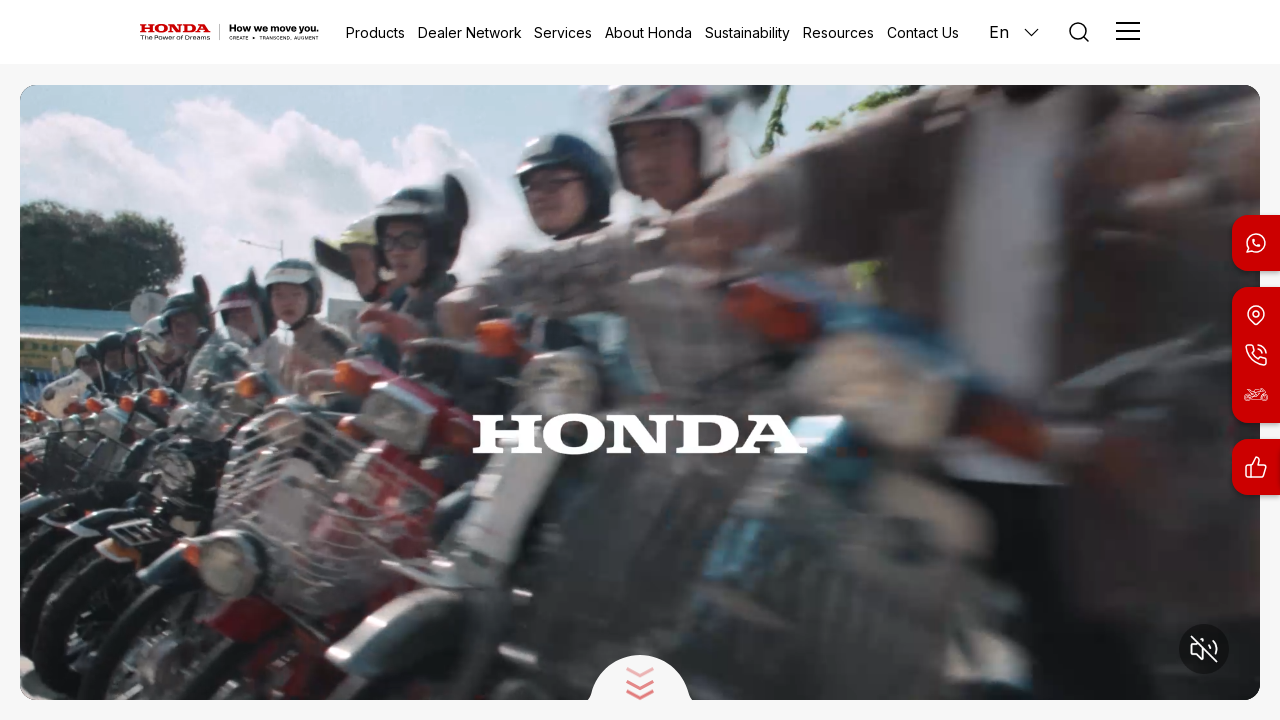

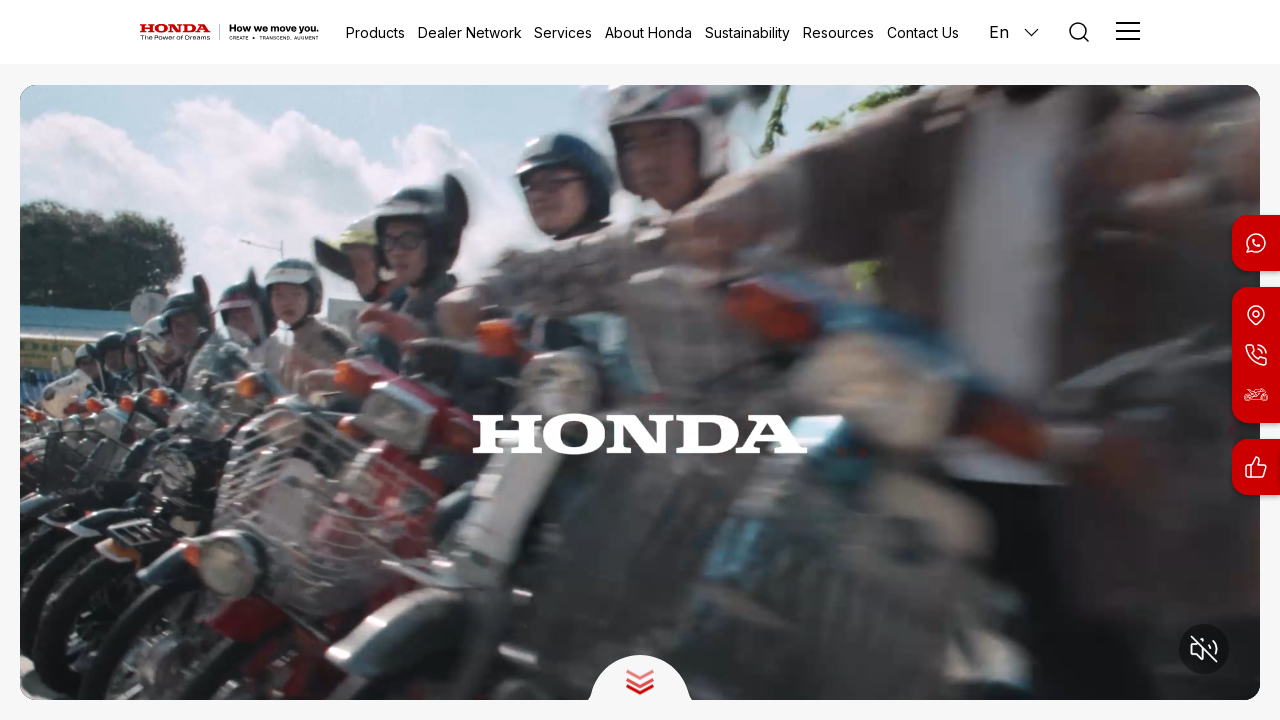